Navigates to W3Schools HTML tables page and scrolls to a specific section about Table Rows

Starting URL: https://www.w3schools.com/html/html_tables.asp

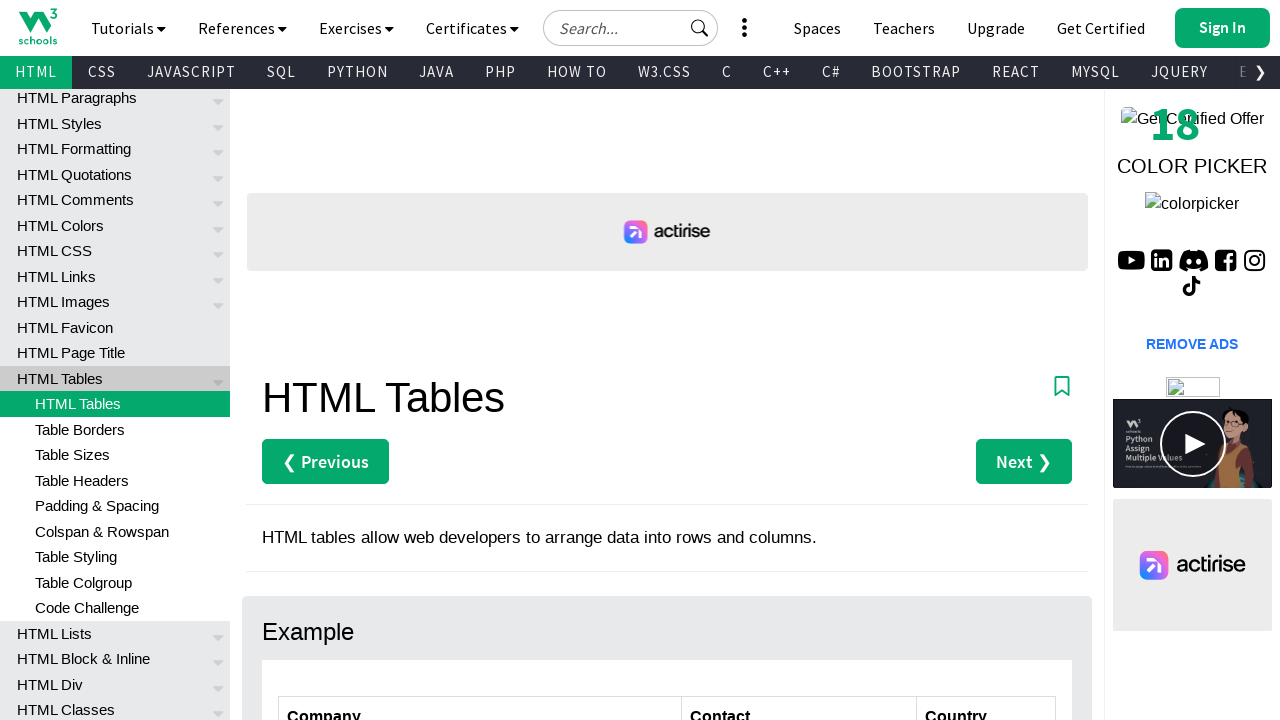

Navigated to W3Schools HTML tables page
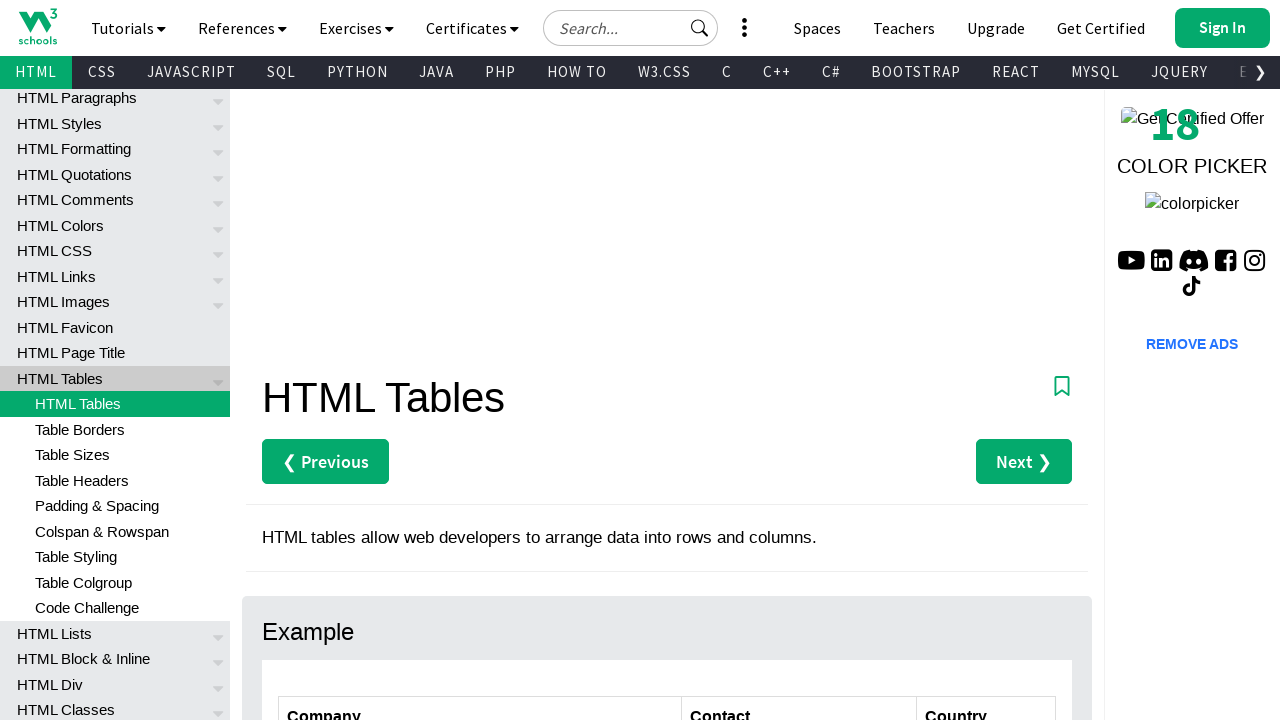

Page loaded and network idle state reached
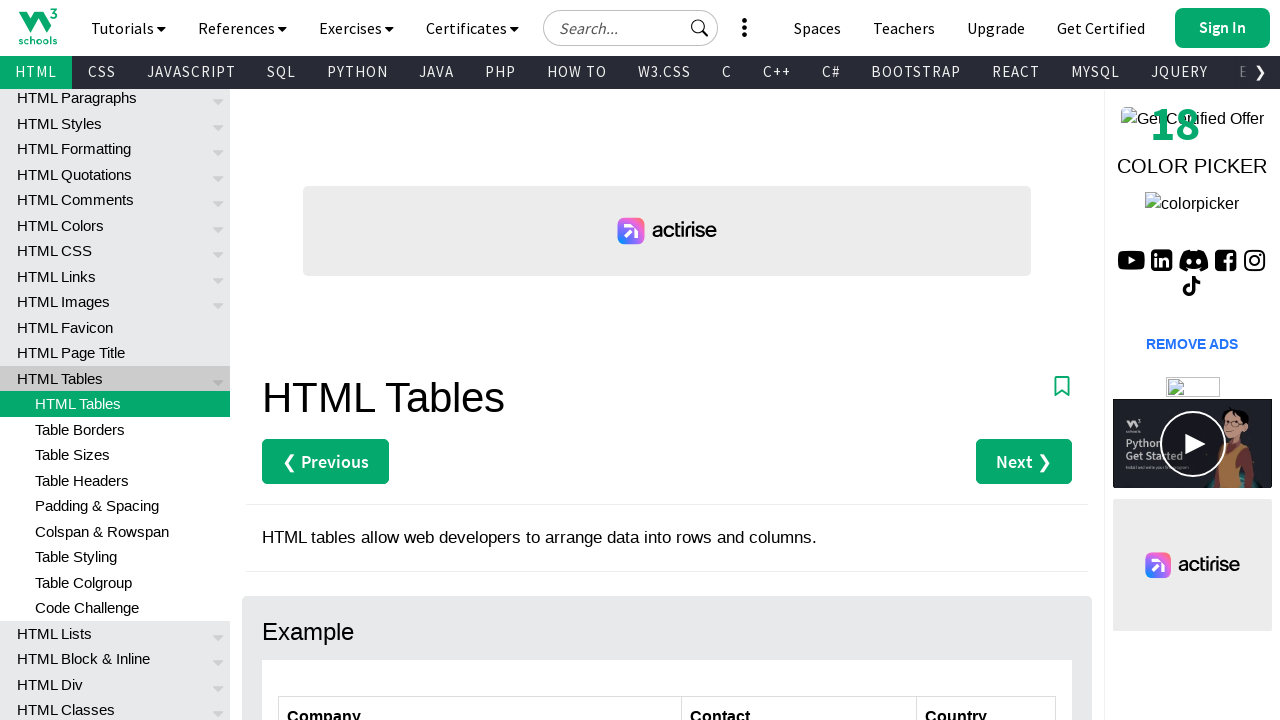

Located 'Table Rows' heading element
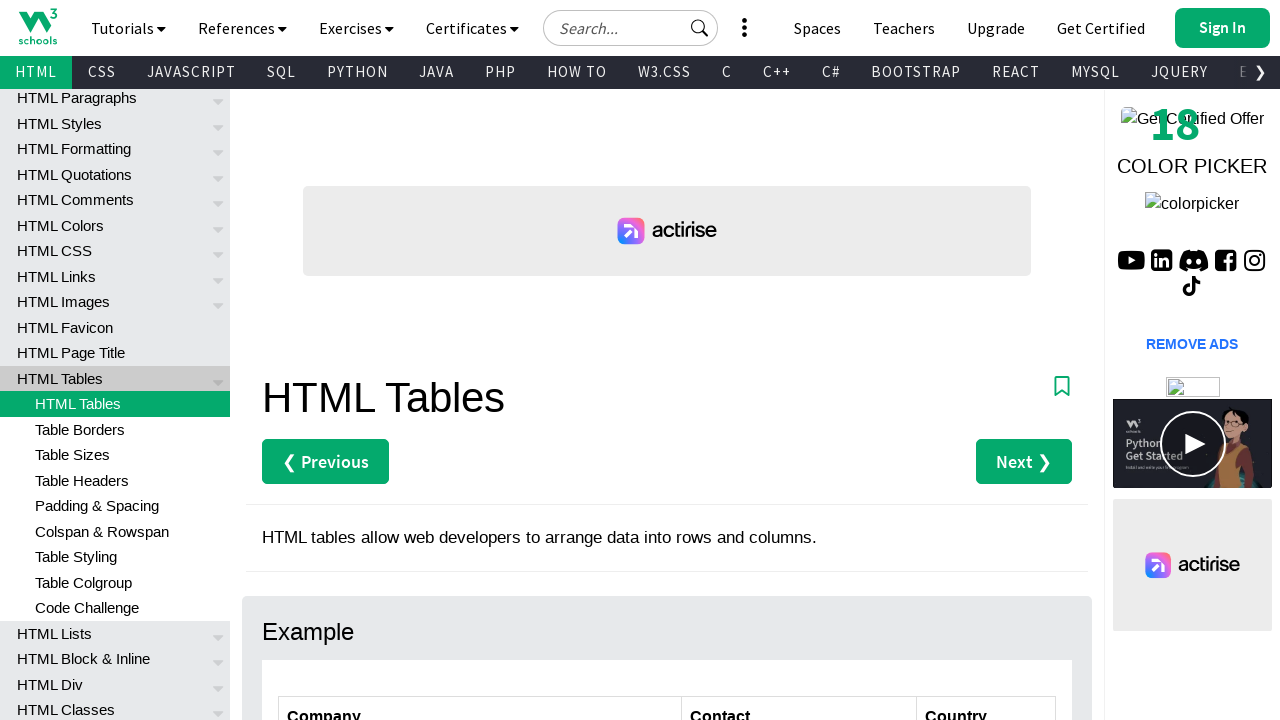

Scrolled to 'Table Rows' section
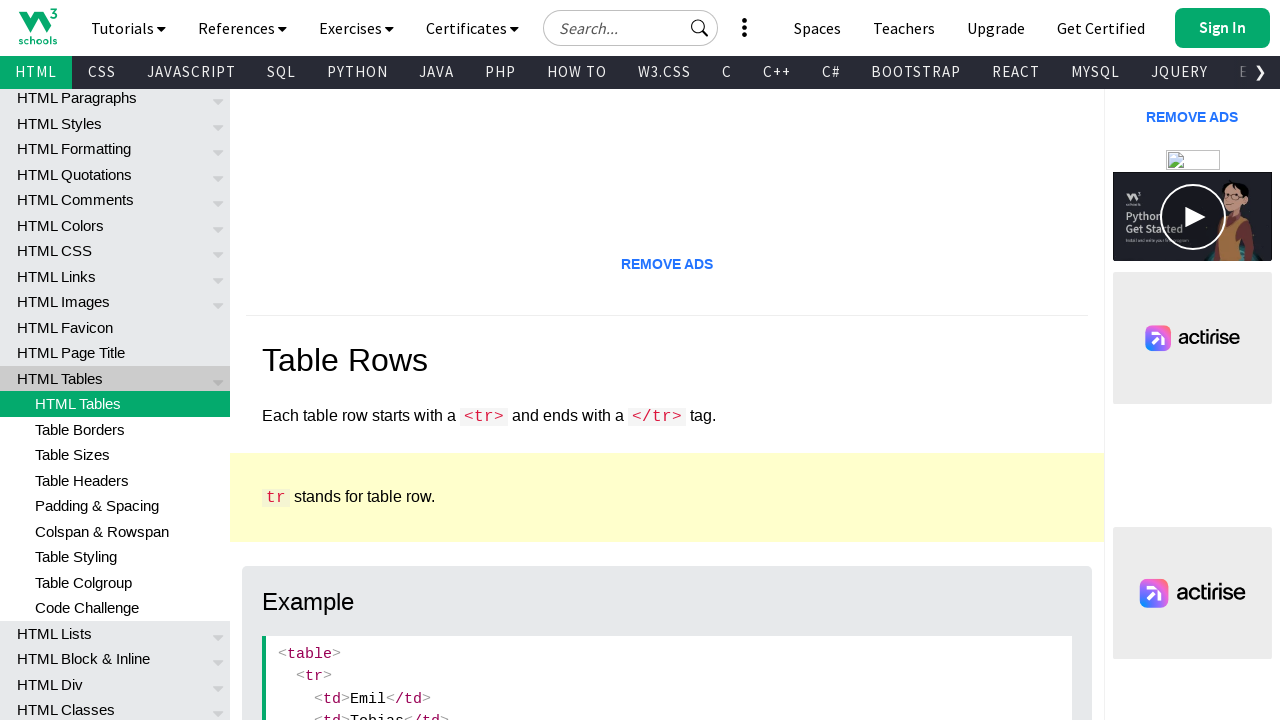

Waited 3 seconds for scroll animation to complete
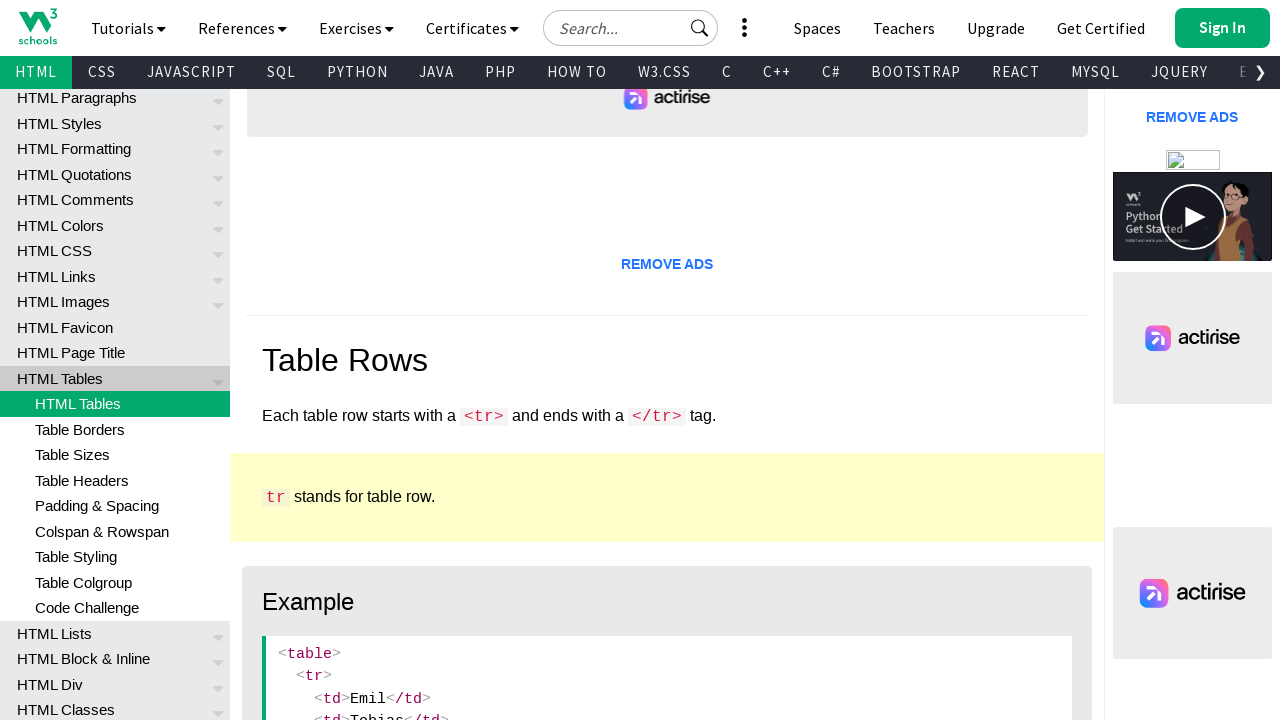

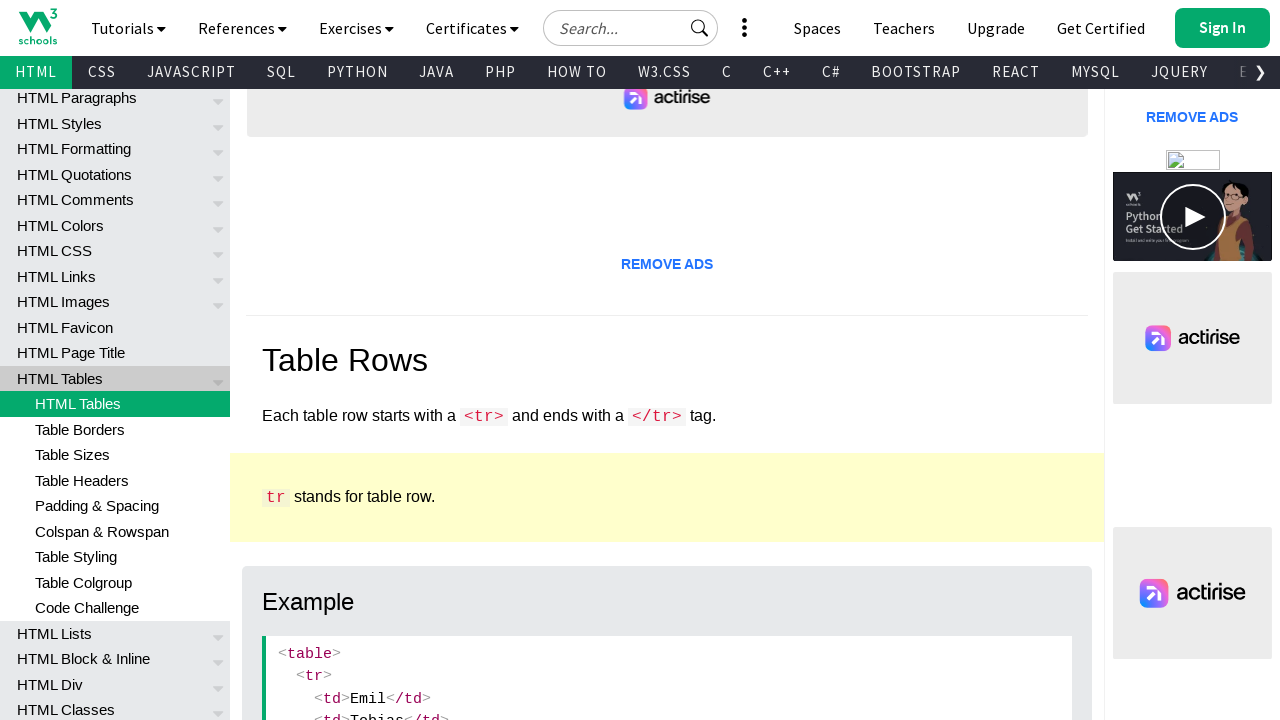